Navigates to JustDial website homepage and waits for the page to load

Starting URL: https://www.justdial.com

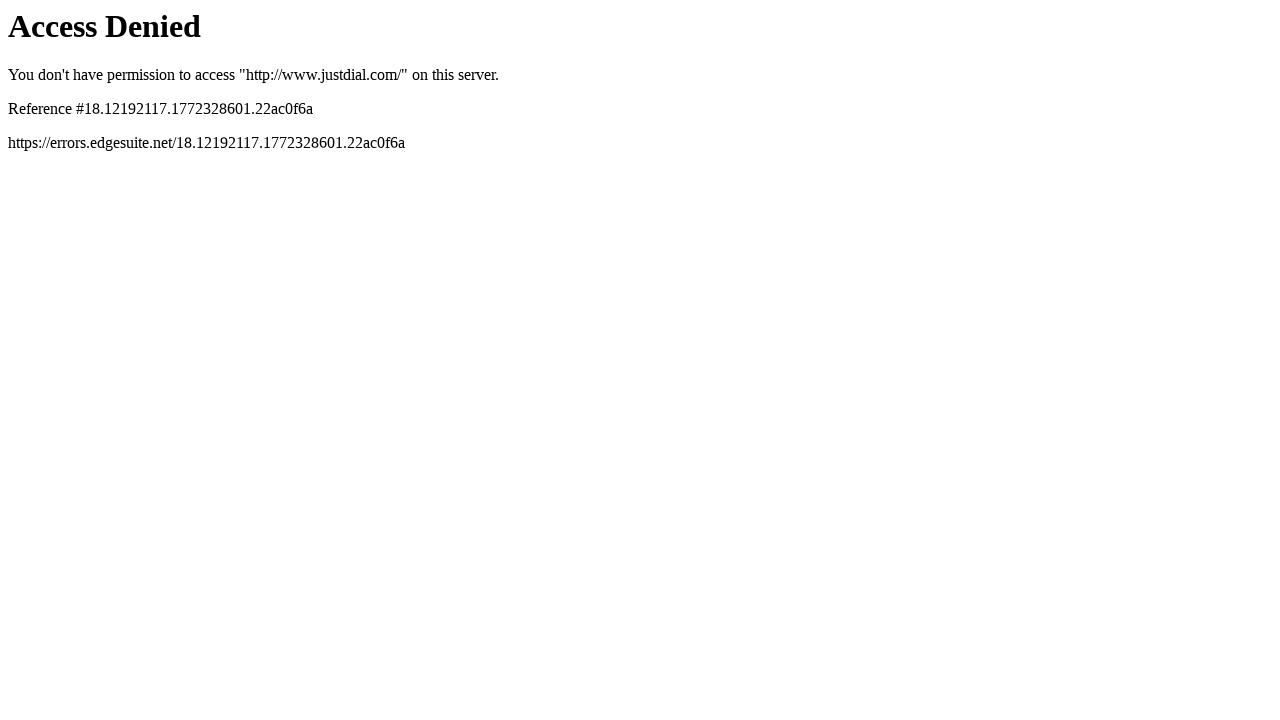

Navigated to JustDial homepage at https://www.justdial.com
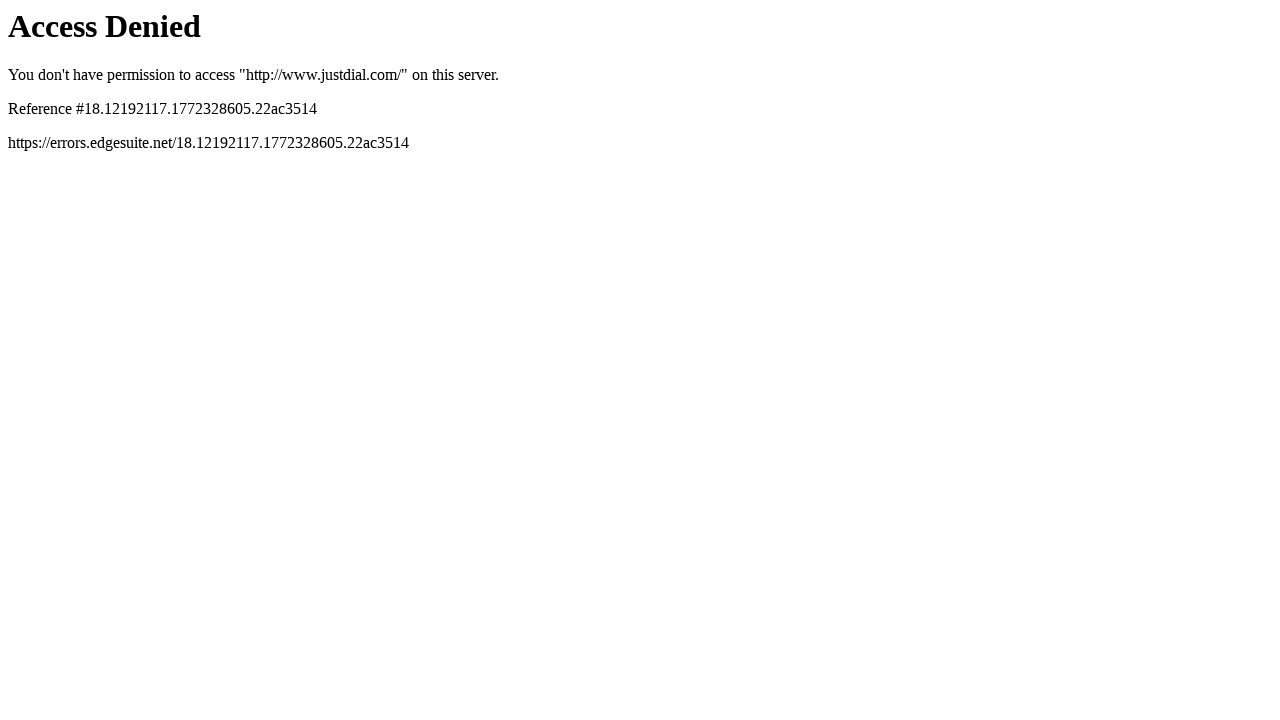

Page DOM content loaded
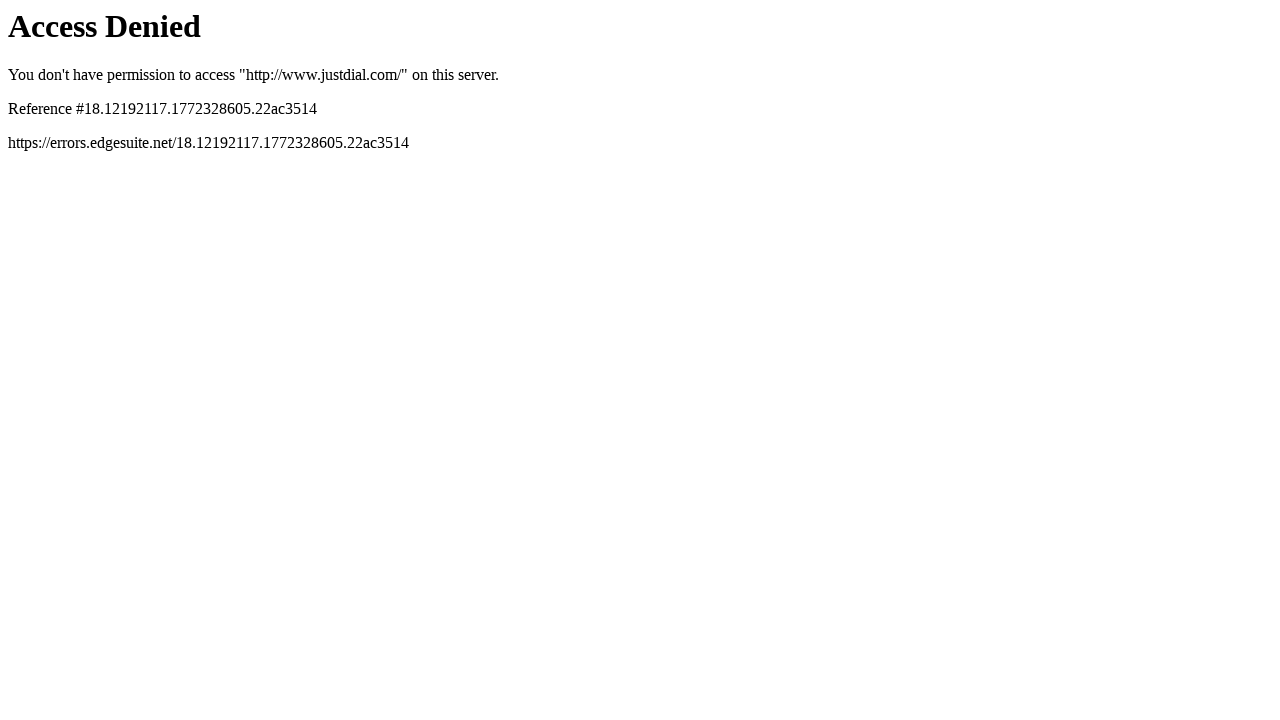

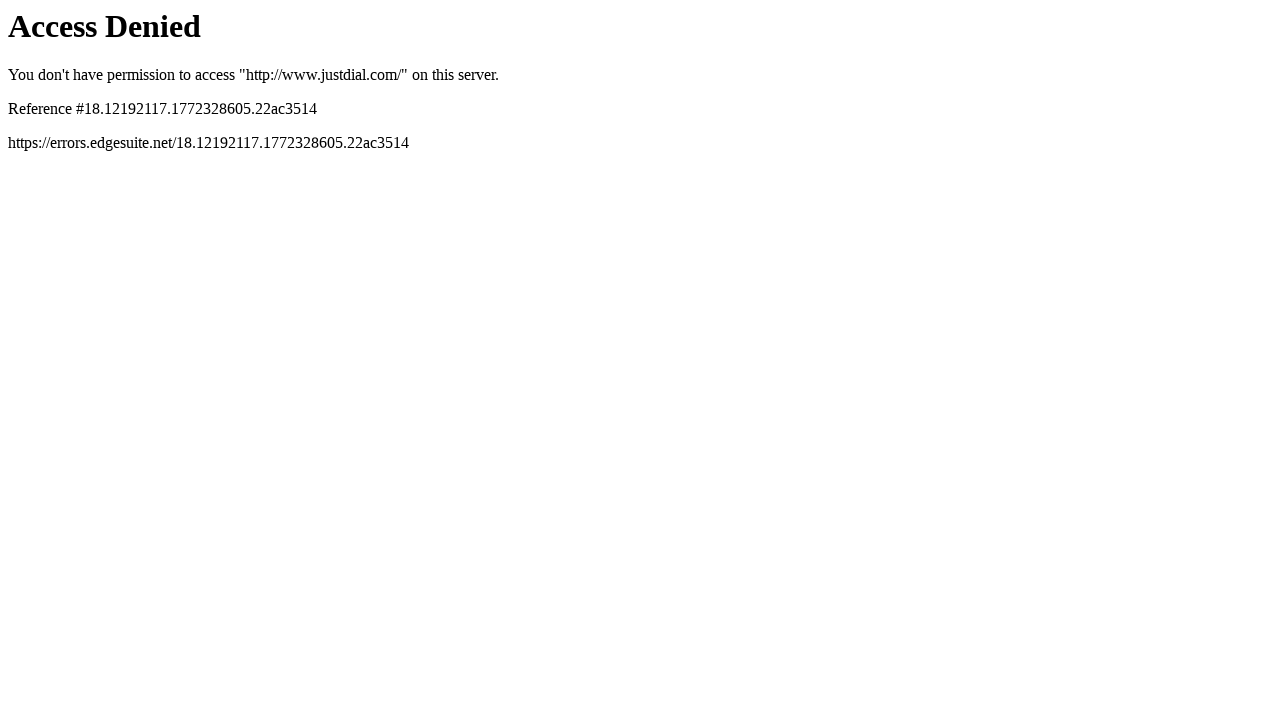